Solves a math captcha by extracting a value from an element attribute, calculating a formula, and submitting the answer along with checkbox and radio button selections

Starting URL: http://suninjuly.github.io/get_attribute.html

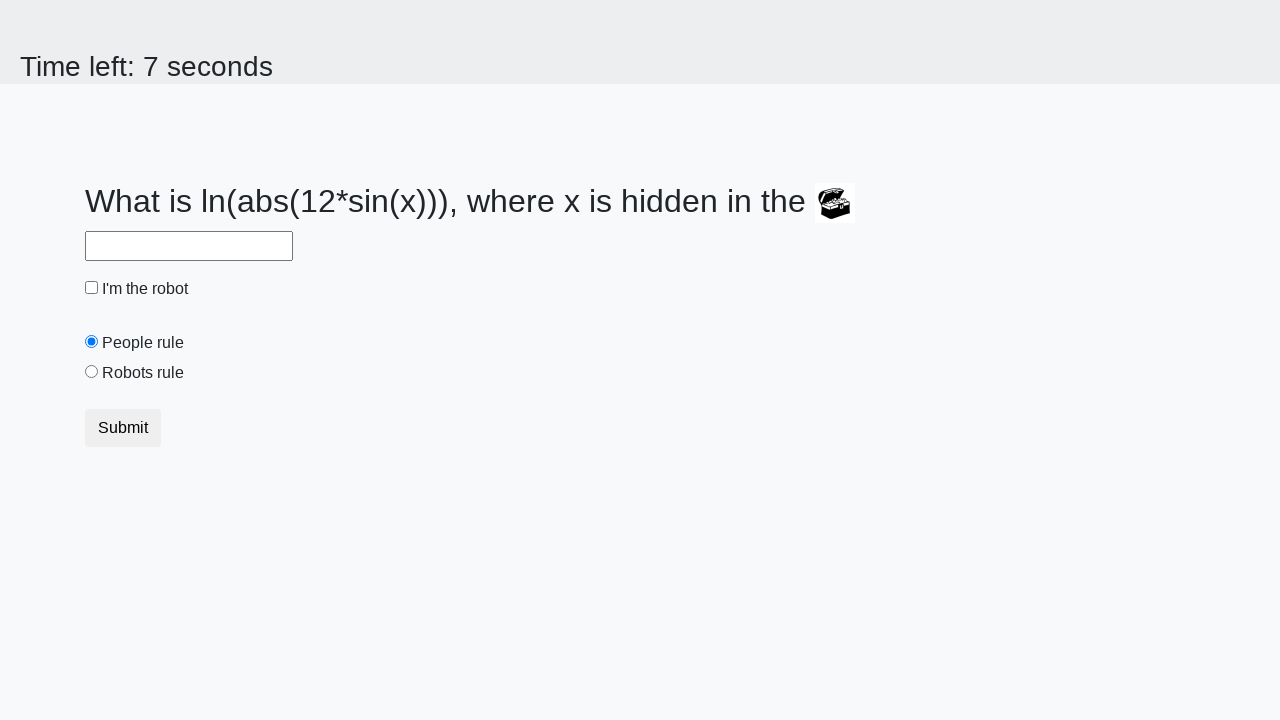

Located treasure element with valuex attribute
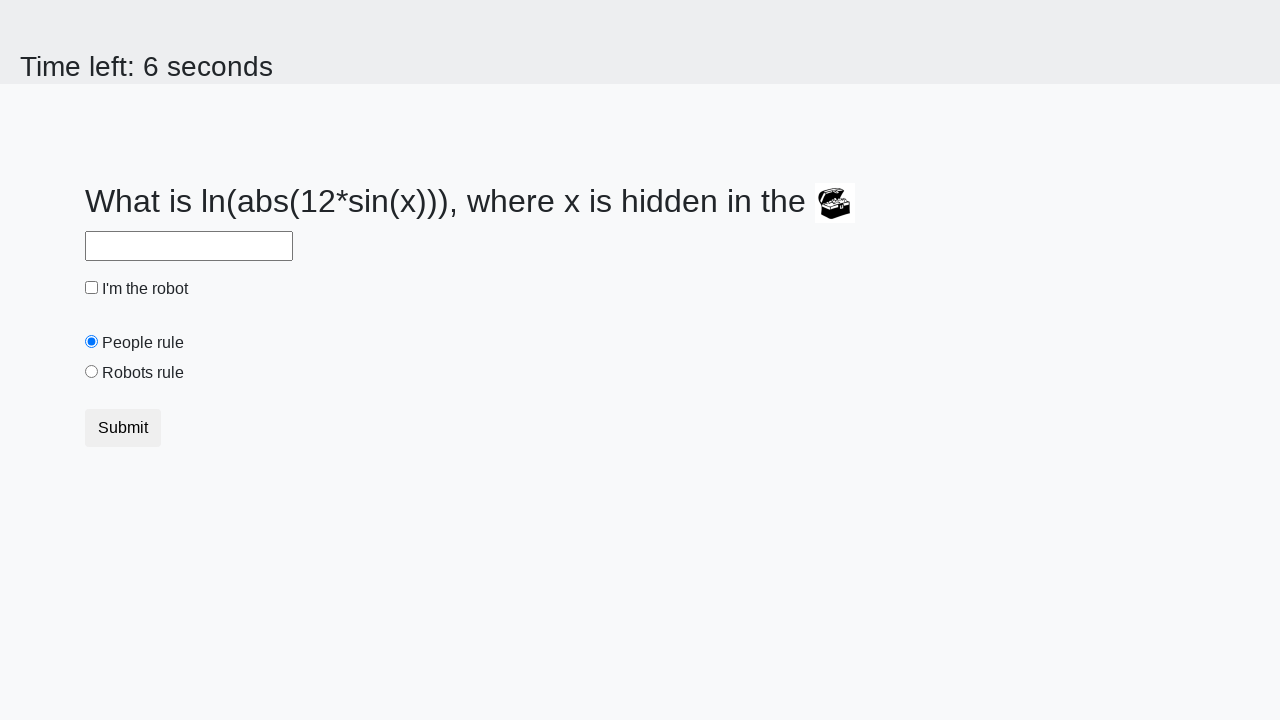

Extracted valuex attribute value from treasure element
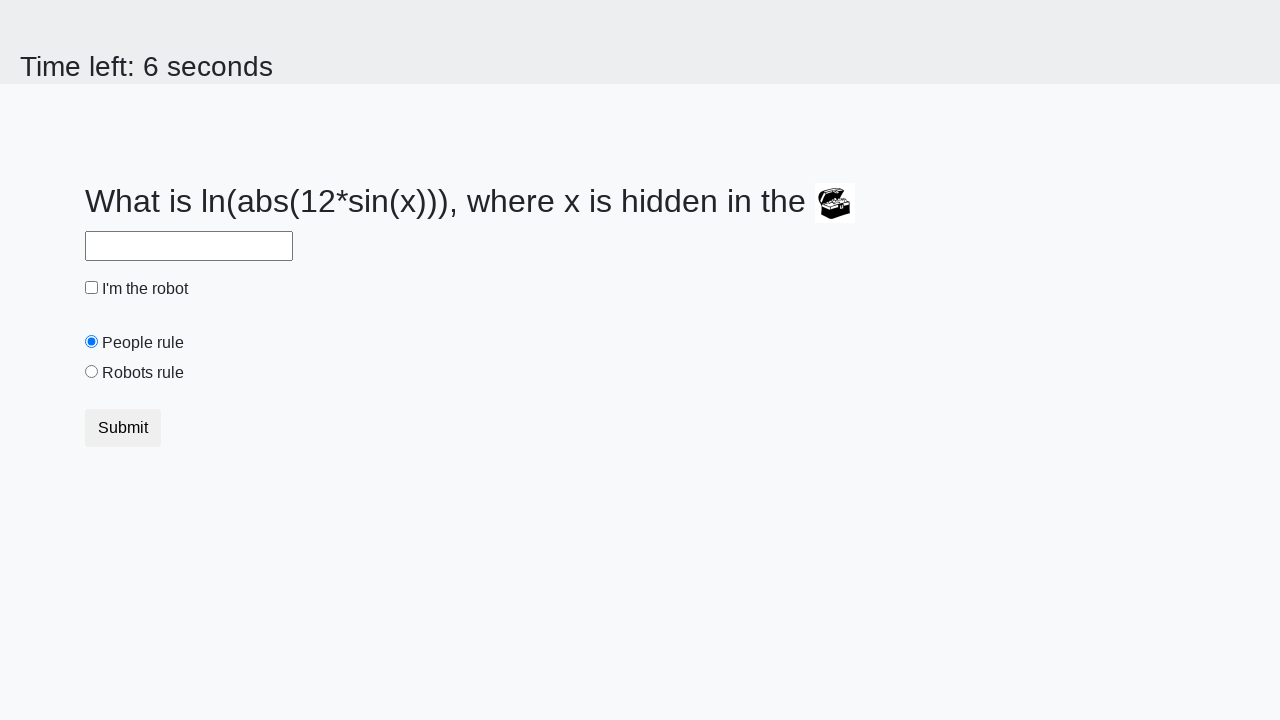

Calculated math captcha answer using formula: log(|12*sin(x)|)
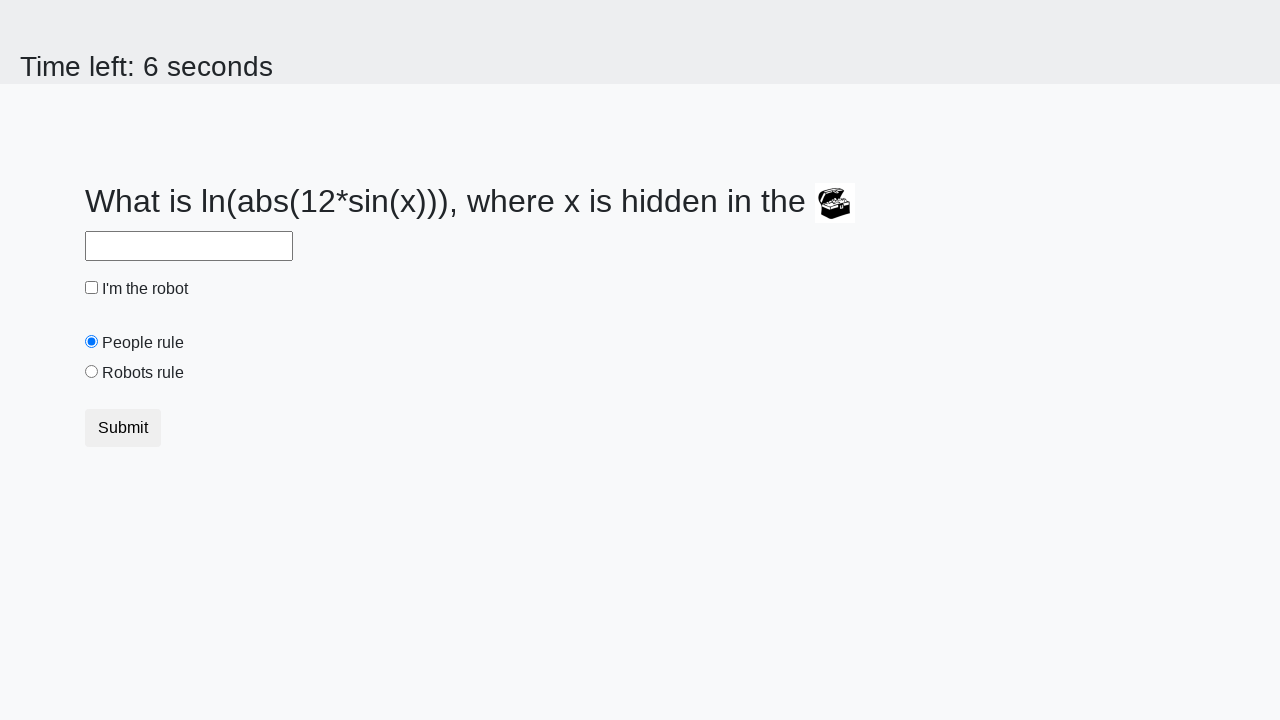

Clicked robot checkbox at (92, 288) on #robotCheckbox
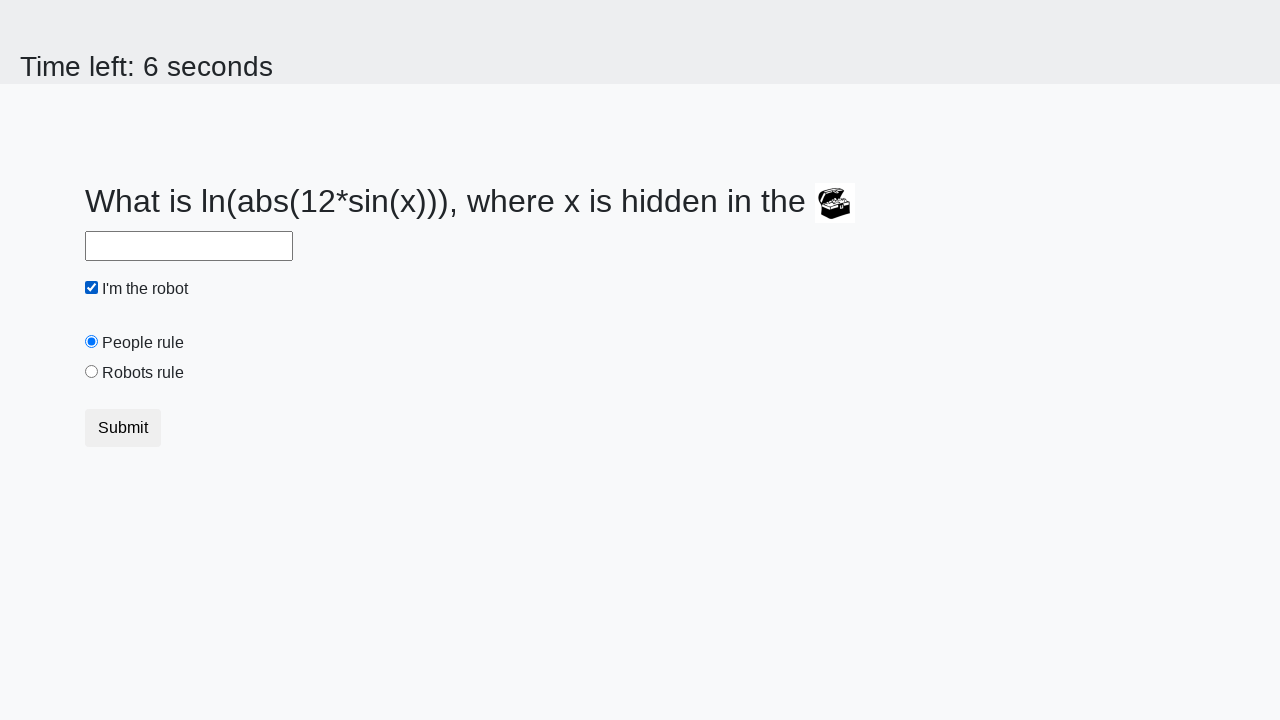

Selected 'robots rule' radio button at (92, 372) on #robotsRule
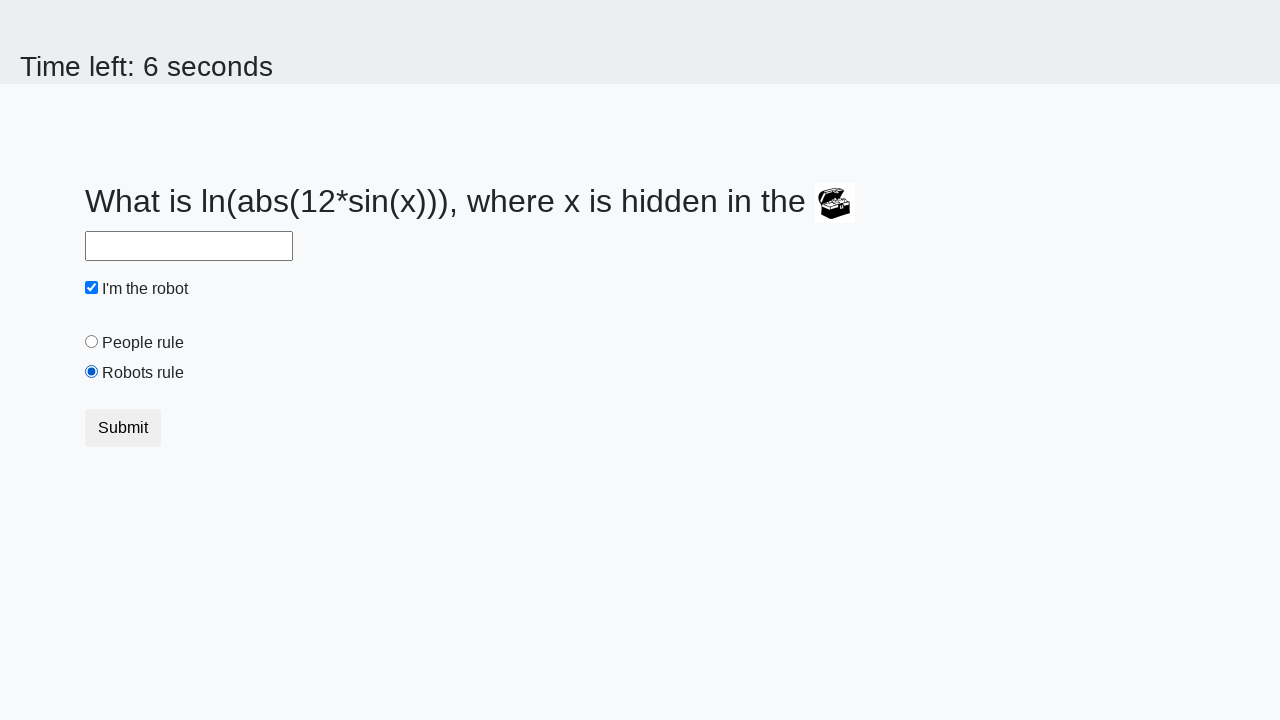

Filled answer field with calculated captcha solution on #answer
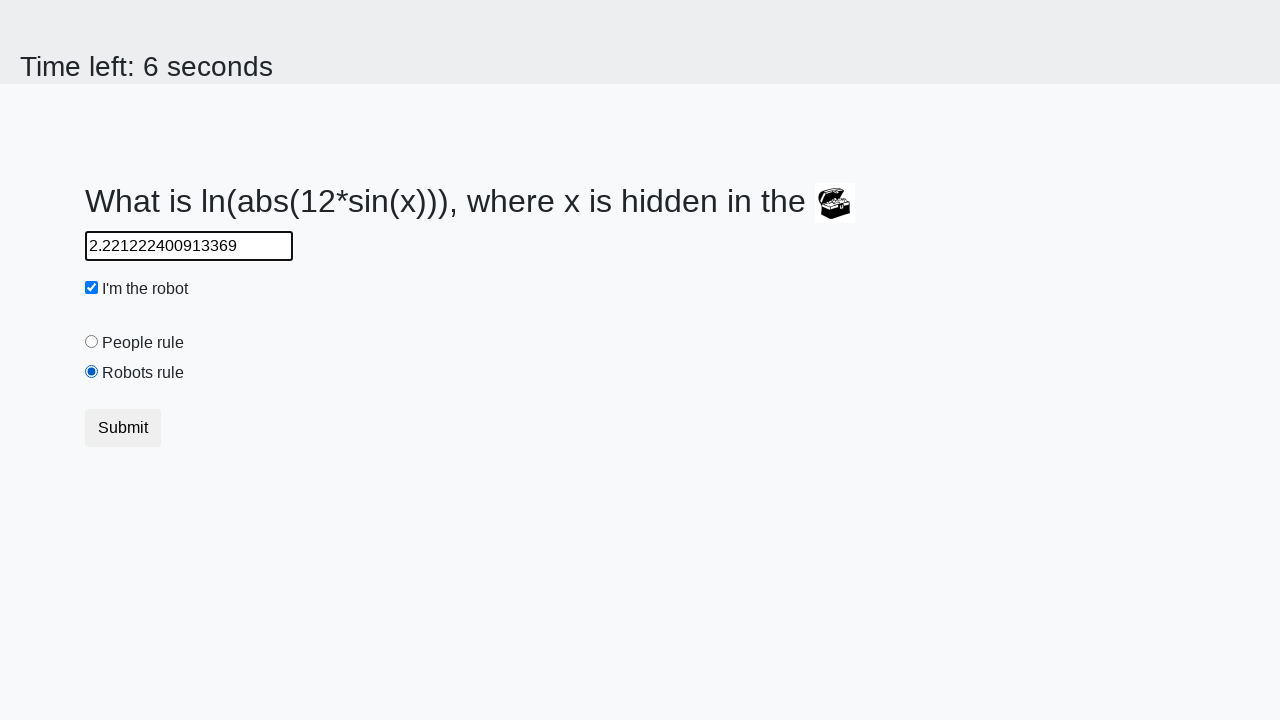

Clicked submit button to complete form at (123, 428) on button
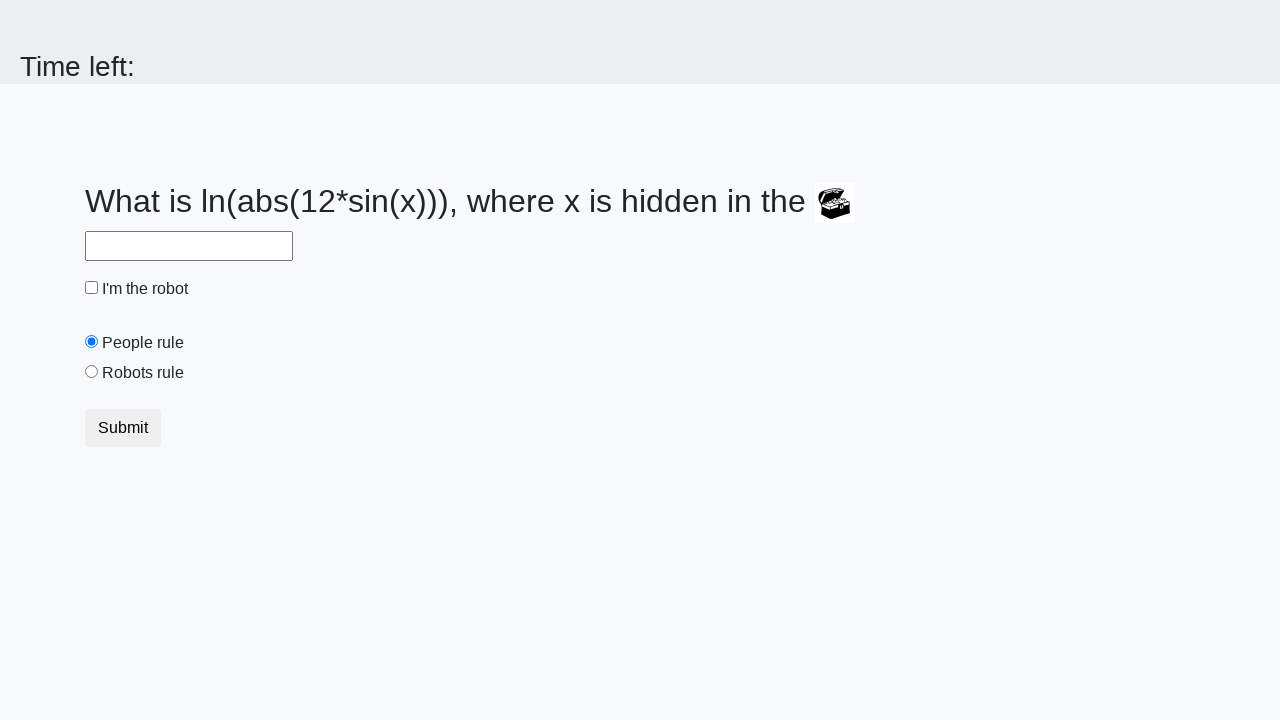

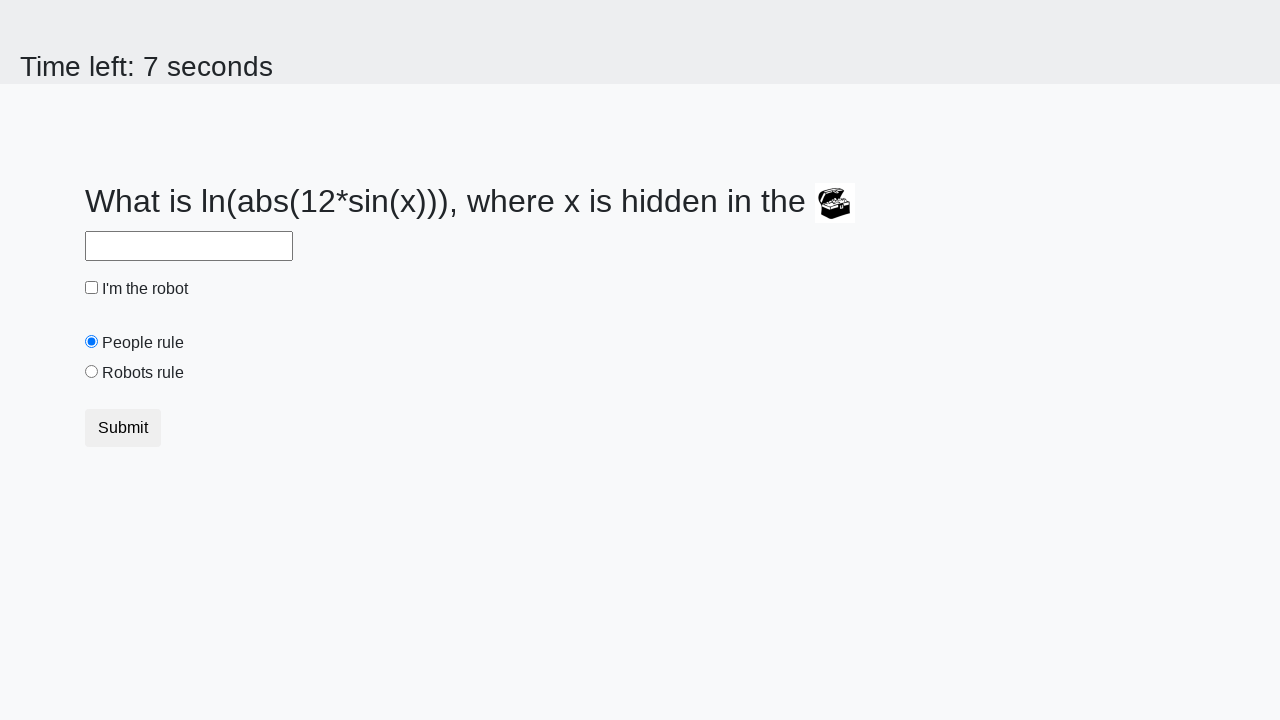